Tests double-click functionality on a heading element

Starting URL: https://www.w3schools.com/

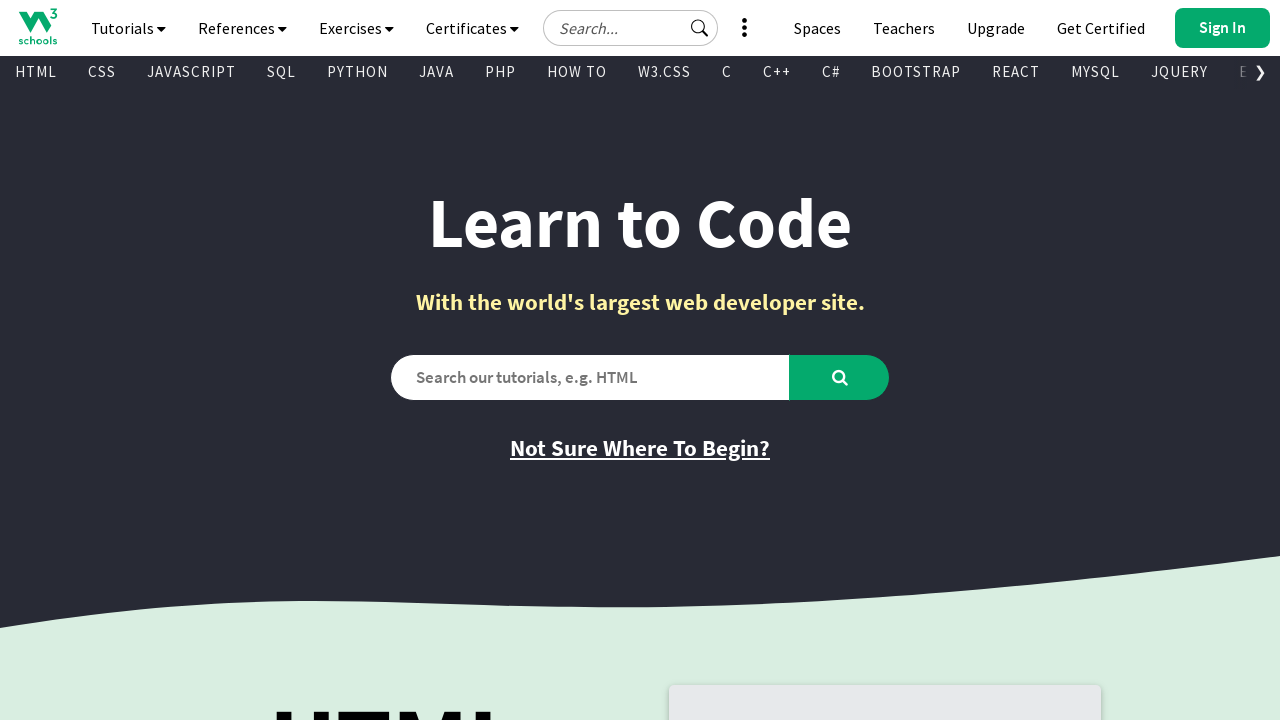

Navigated to https://www.w3schools.com/
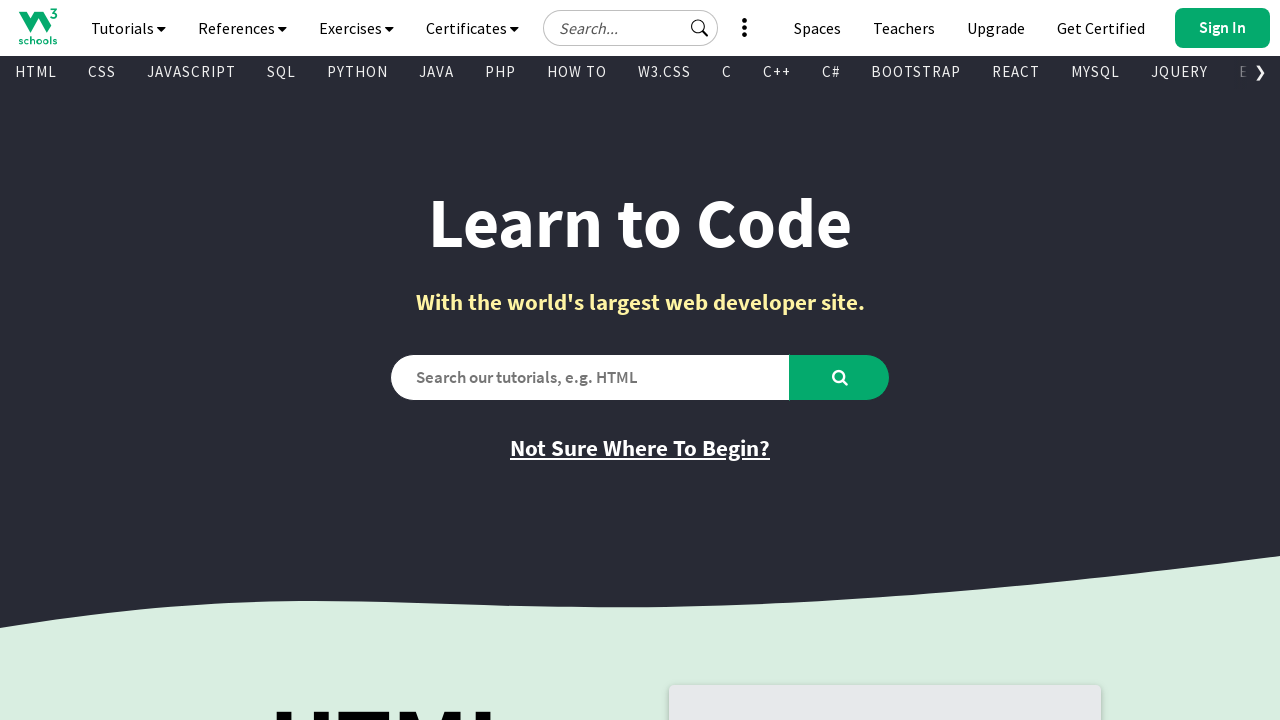

Double-clicked on 'Learn to Code' heading element at (640, 222) on xpath=//h1[text()='Learn to Code']
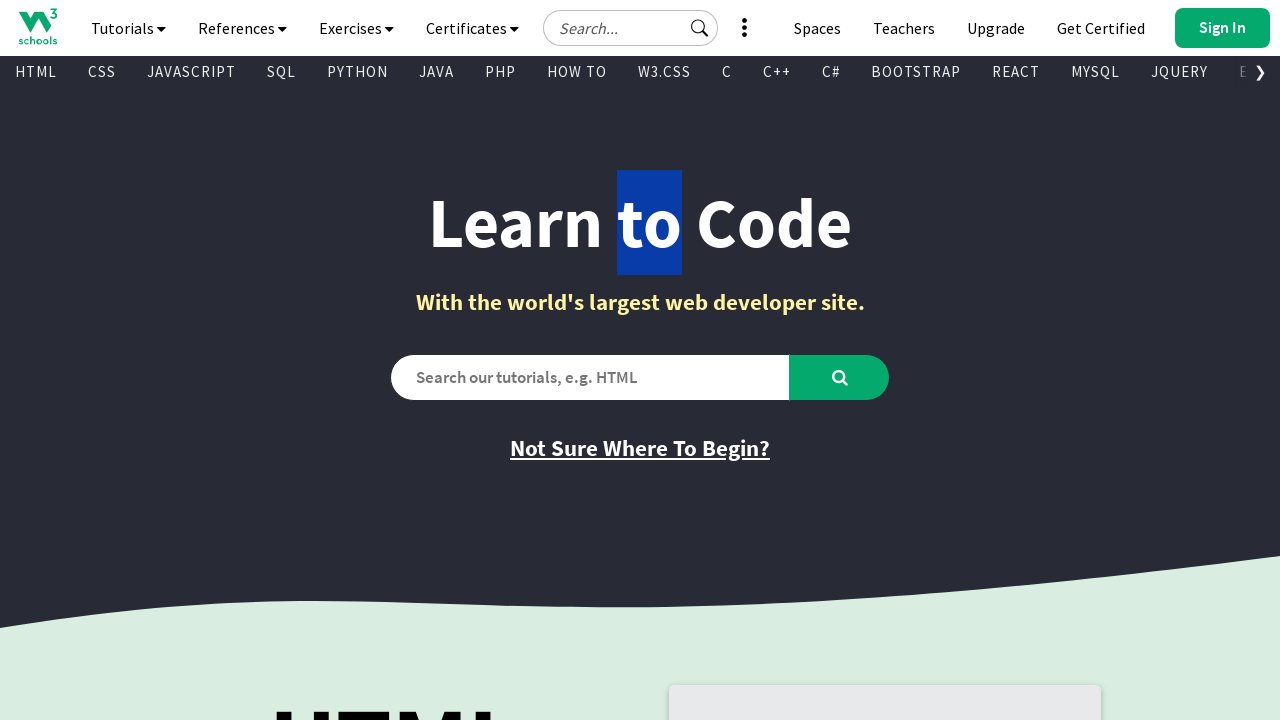

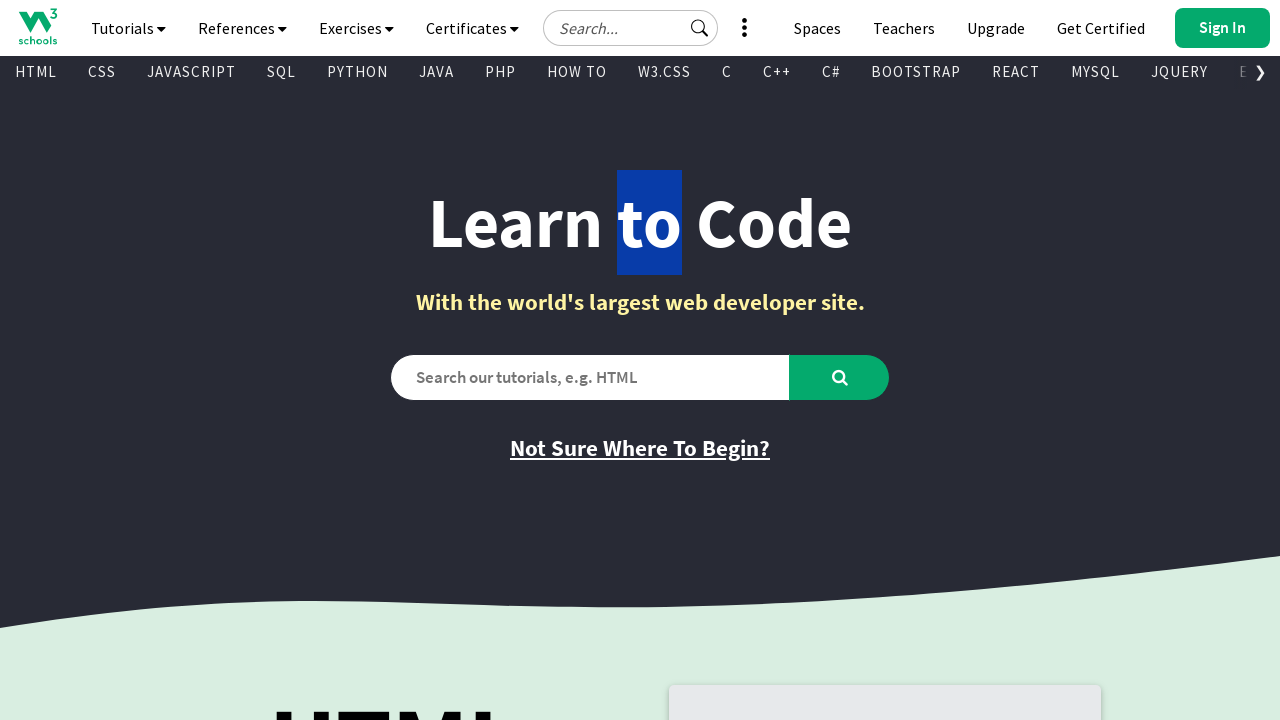